Navigates to the nopCommerce demo website and waits for the page to load

Starting URL: https://demo.nopcommerce.com

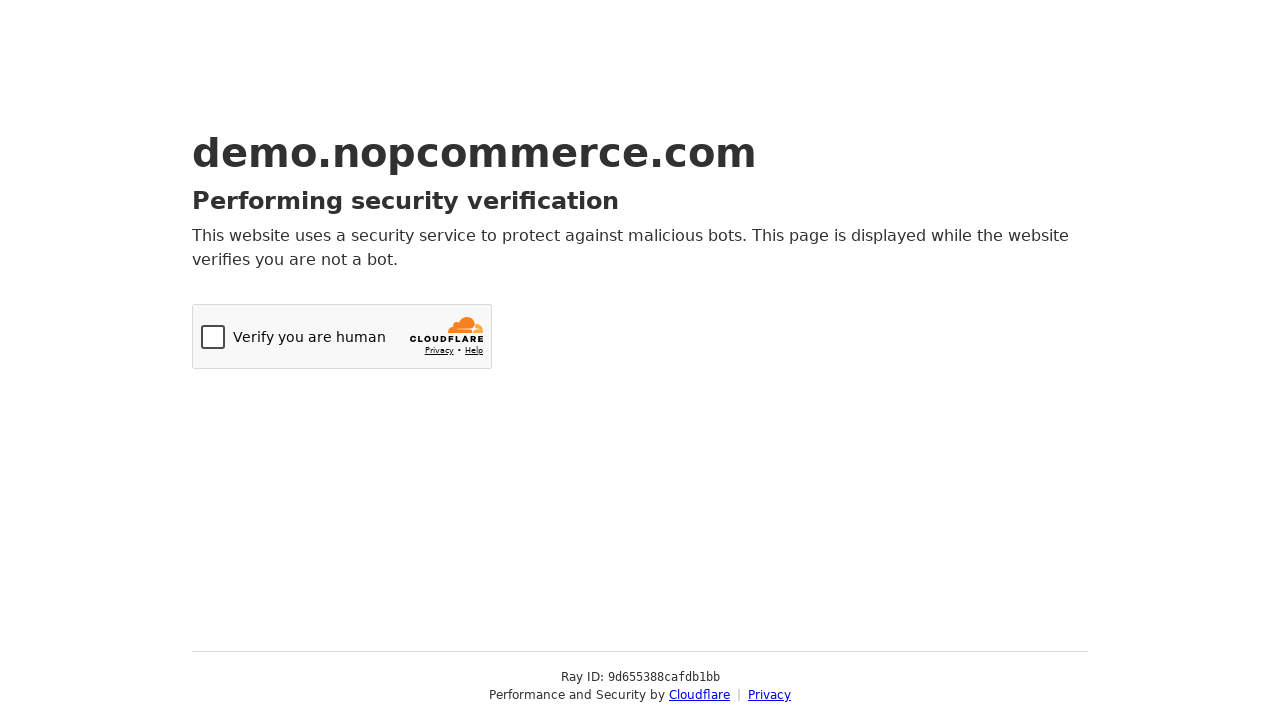

Navigated to nopCommerce demo website at https://demo.nopcommerce.com
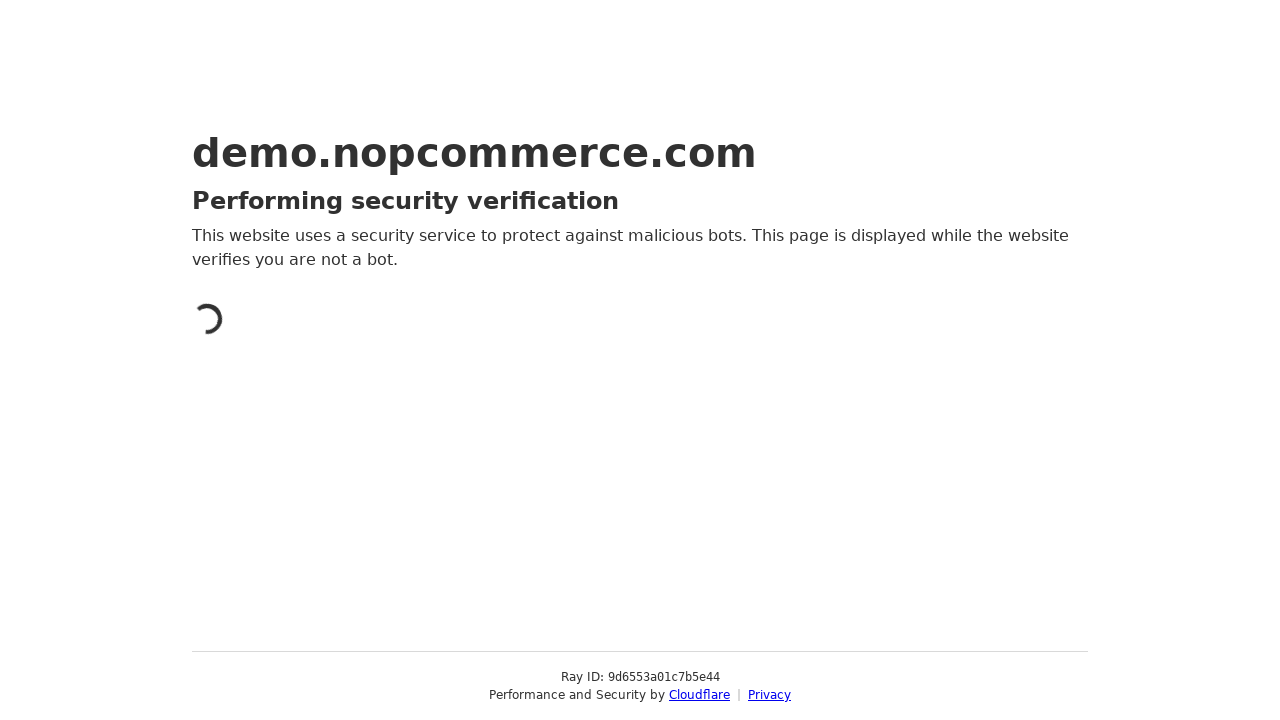

Page fully loaded - network idle state reached
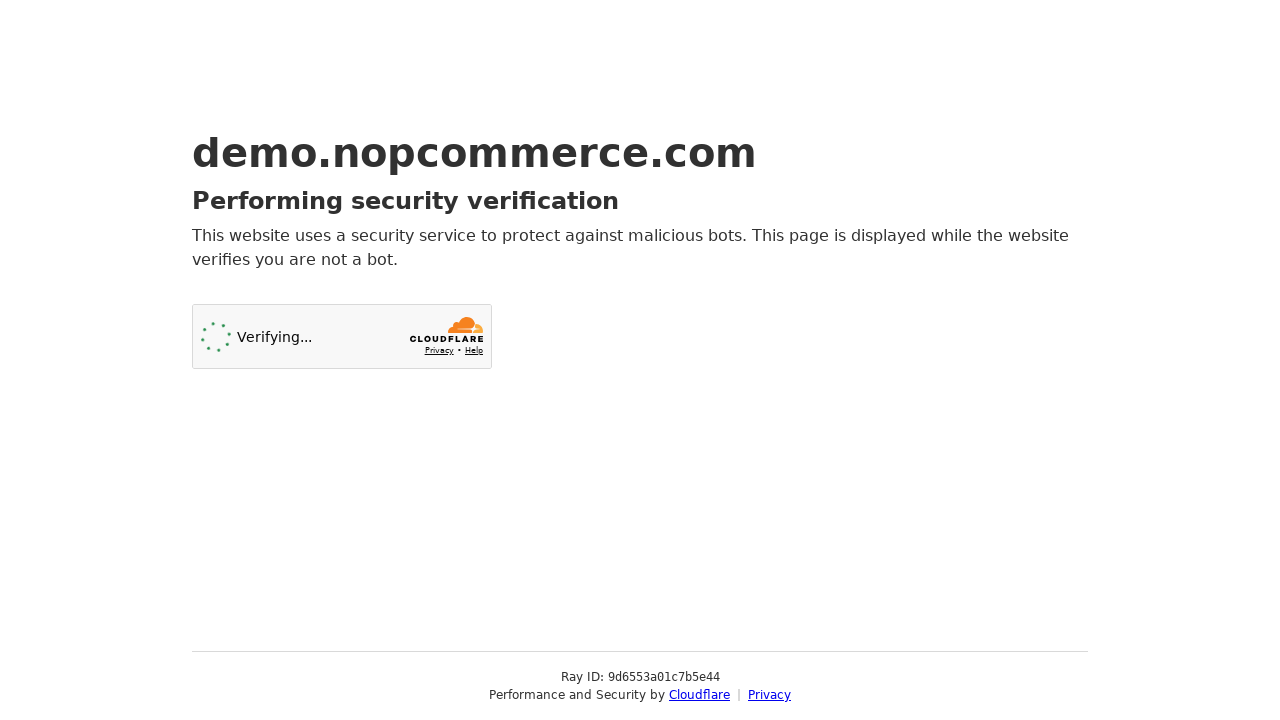

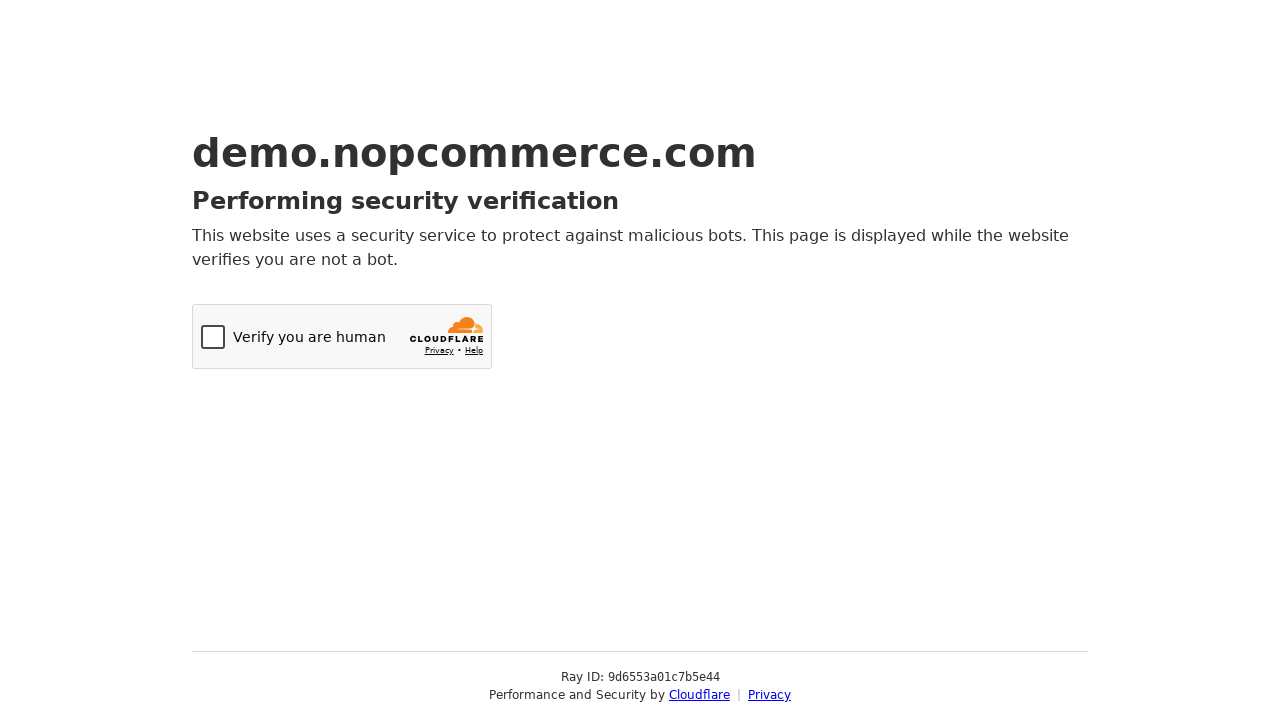